Tests navigation to the Roadmap page and verifies quarterly sections are present

Starting URL: https://lilai.co/

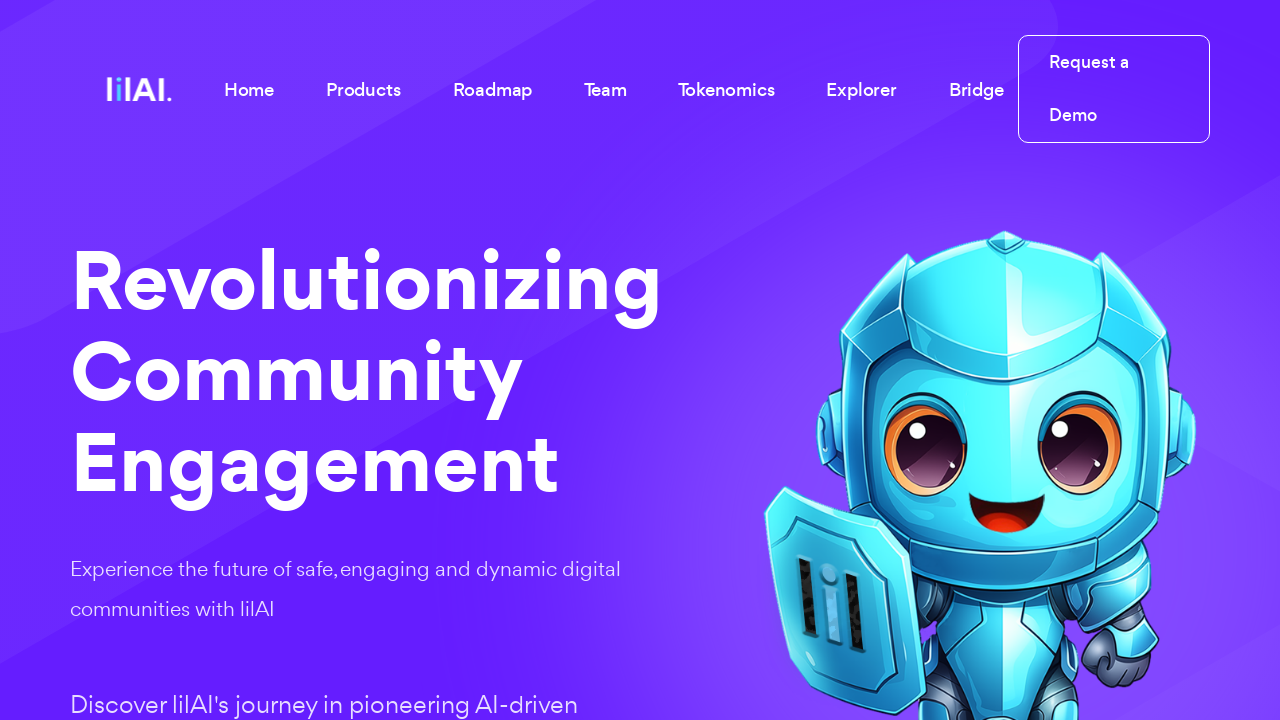

Clicked Roadmap button at (492, 89) on internal:role=button[name="Roadmap"i]
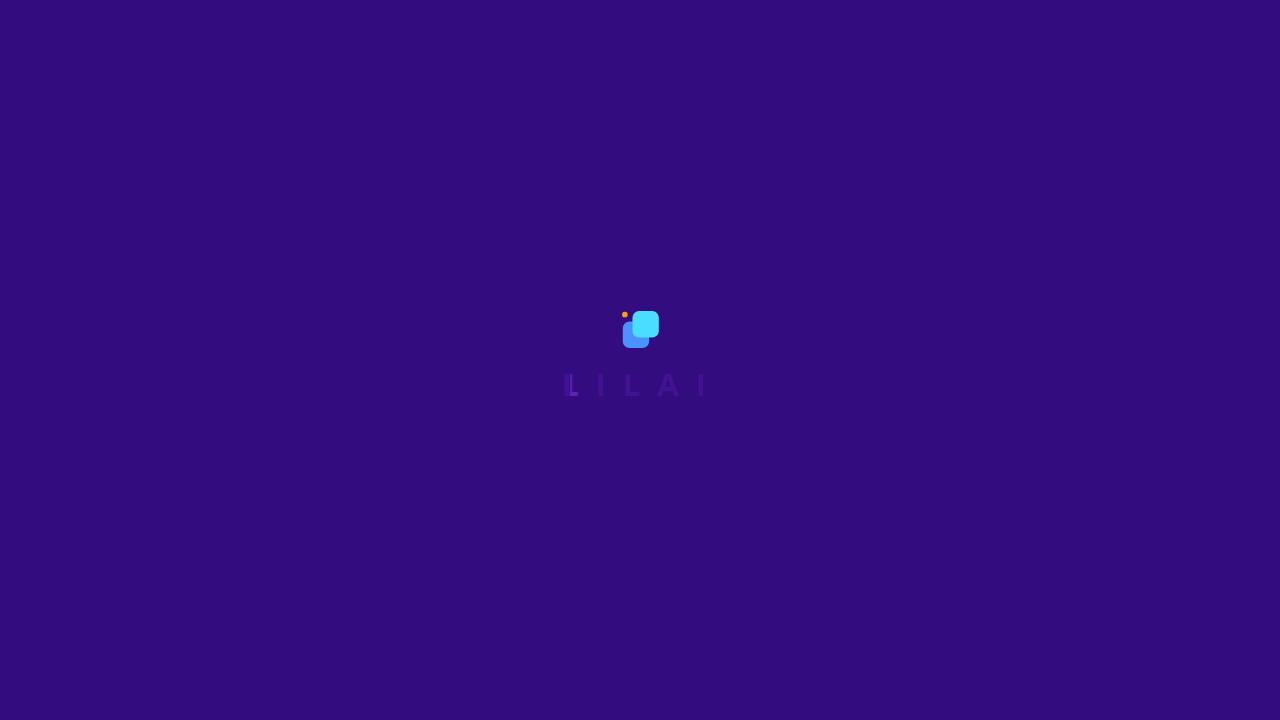

Page load state completed
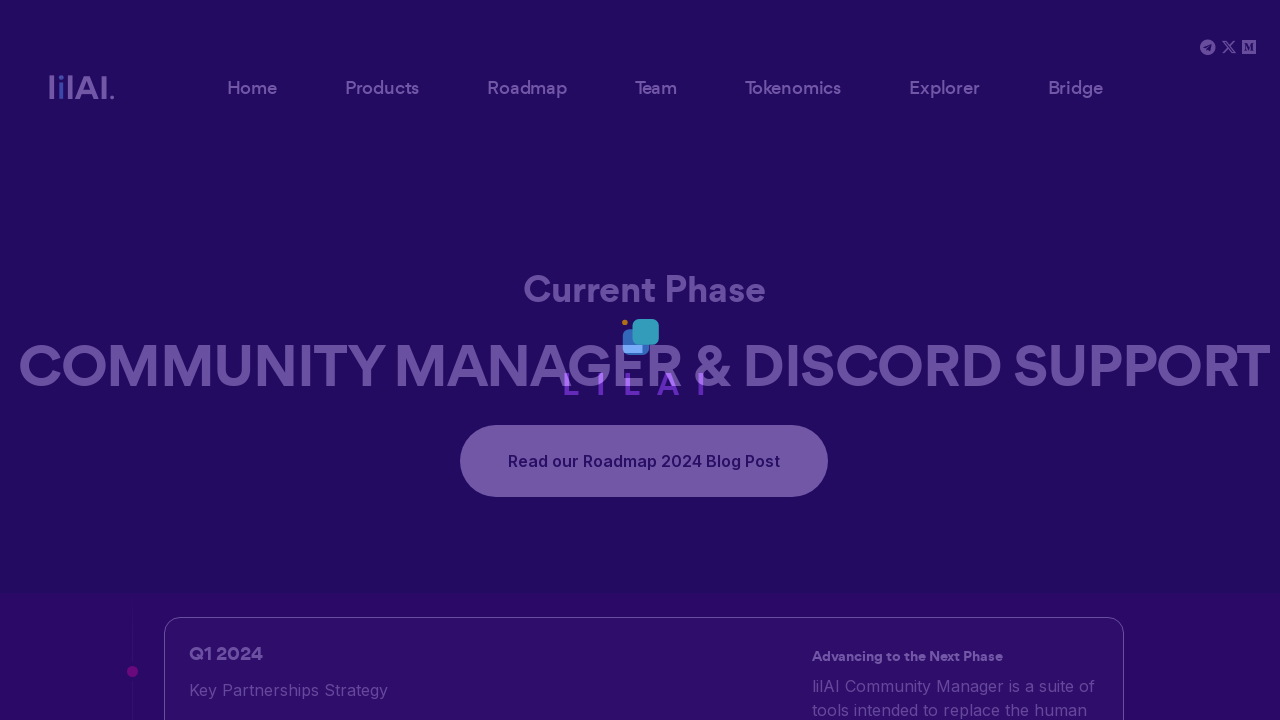

Verified URL is https://lilai.co/roadmap.html
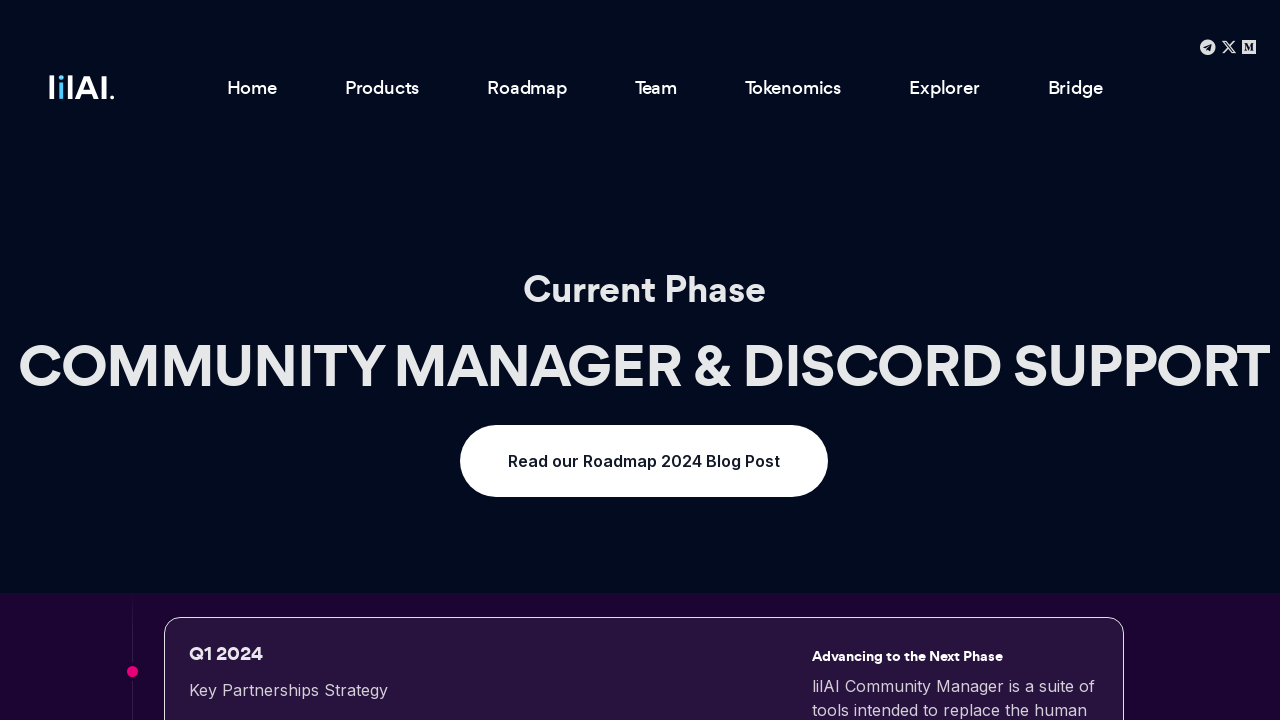

Verified Q1 section is present
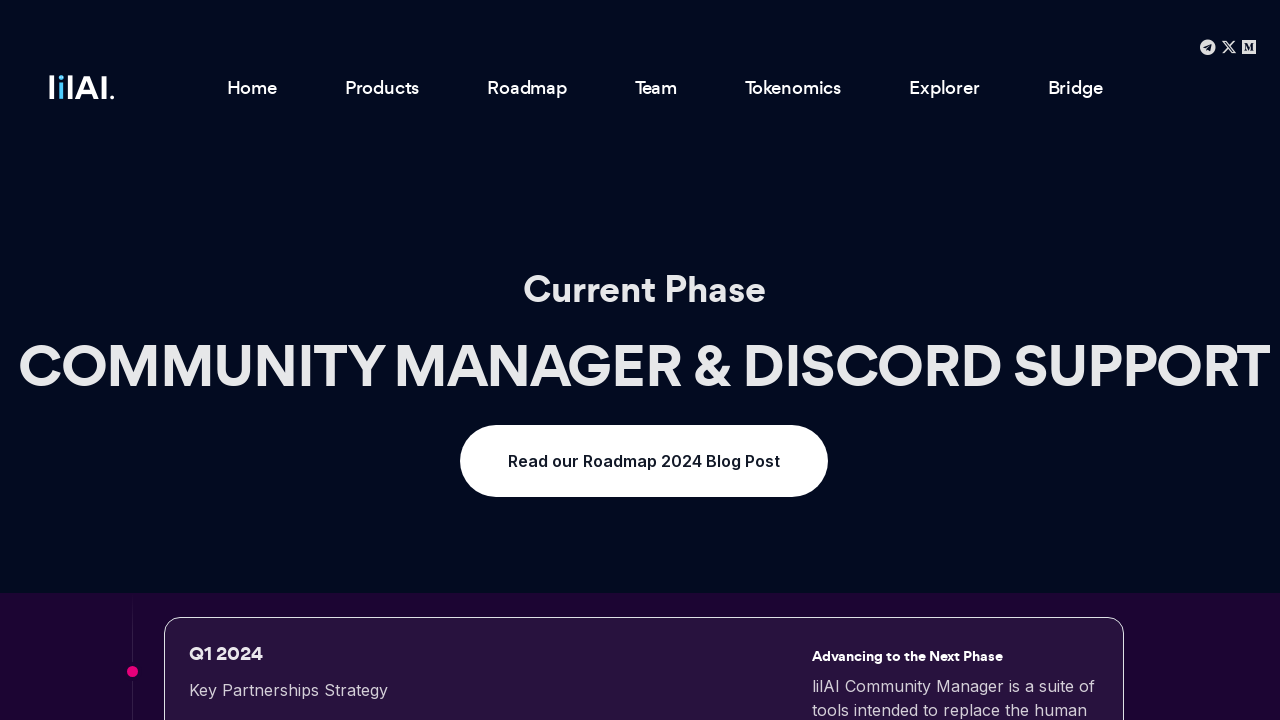

Verified Q2 section is present
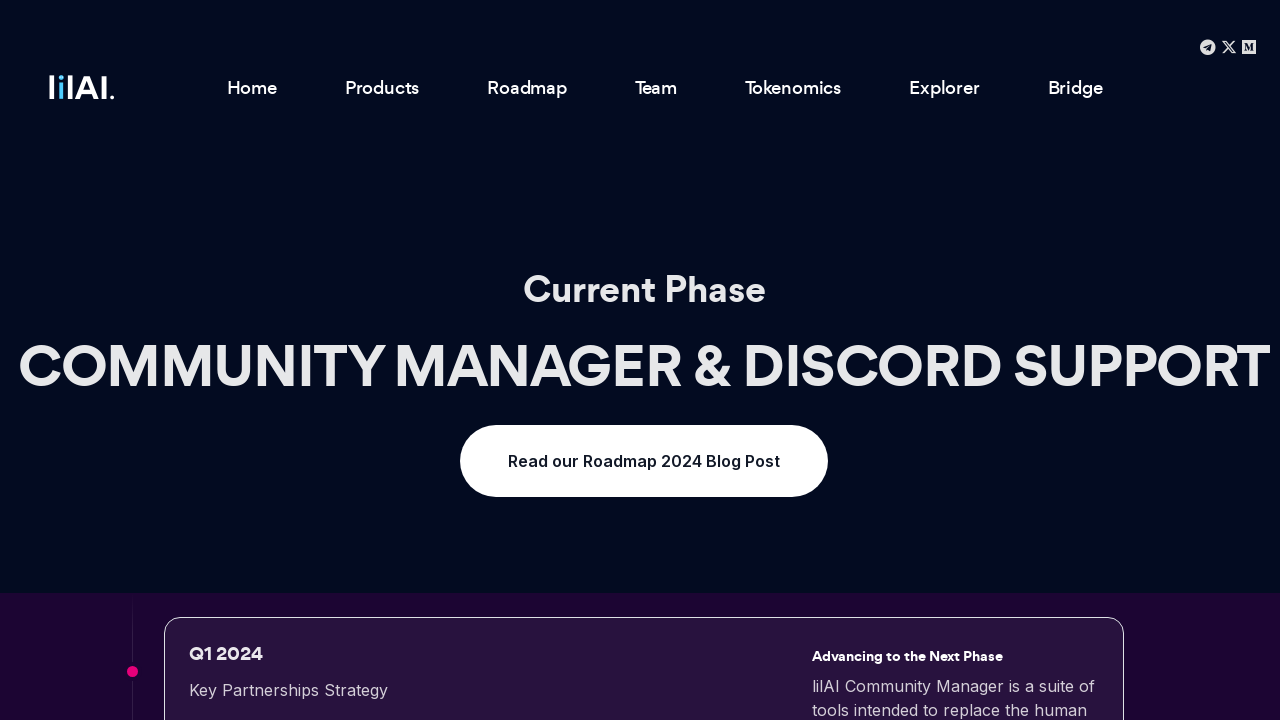

Verified Q3 section is present
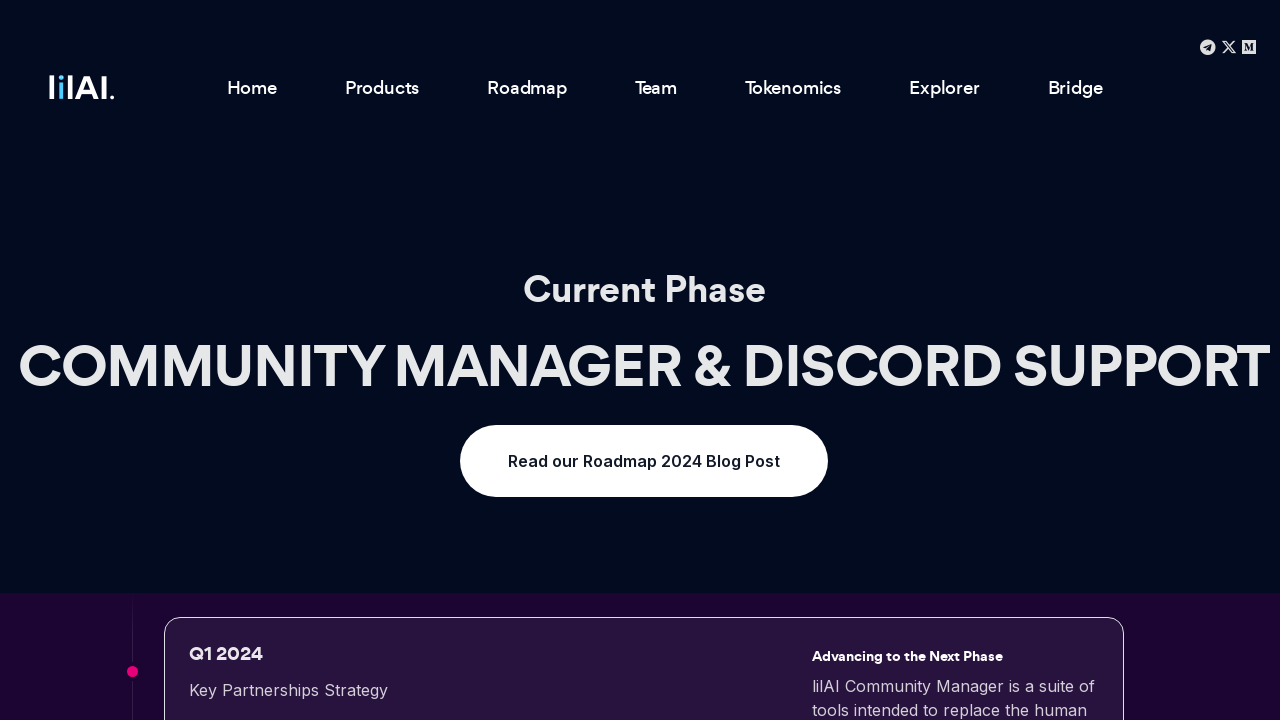

Verified Q4 section is present
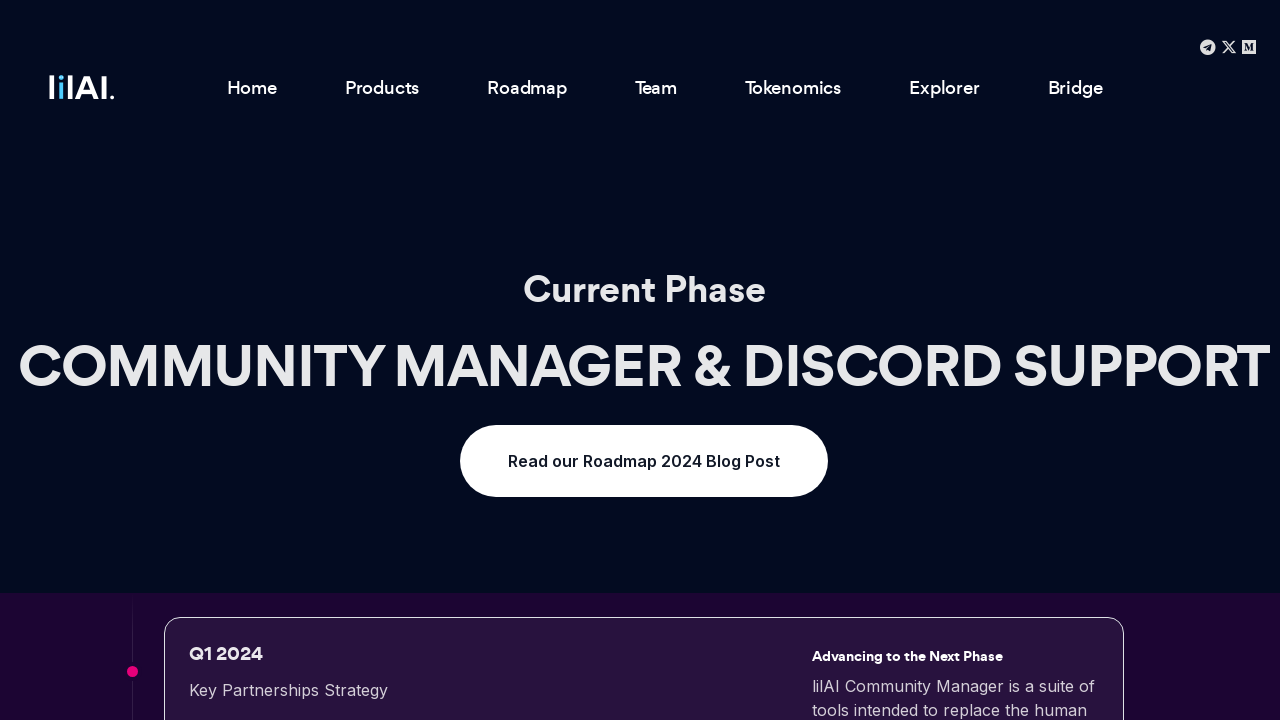

Verified Stretch Goals section is present
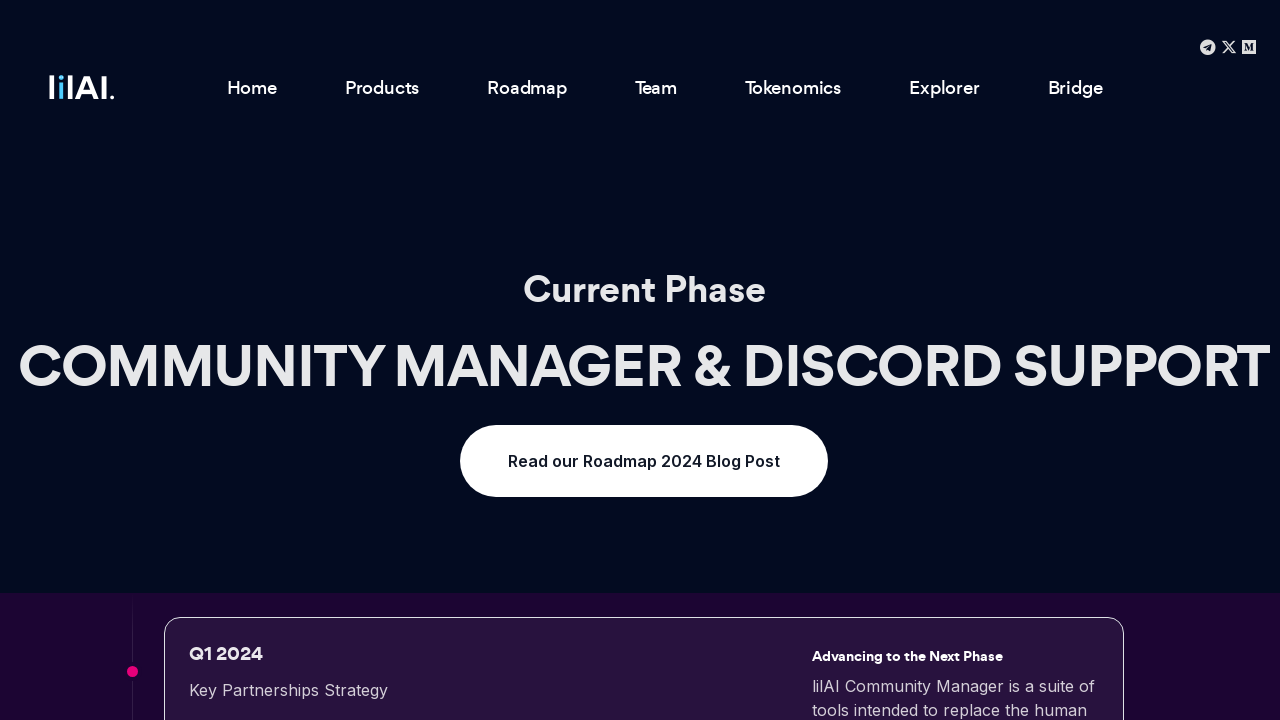

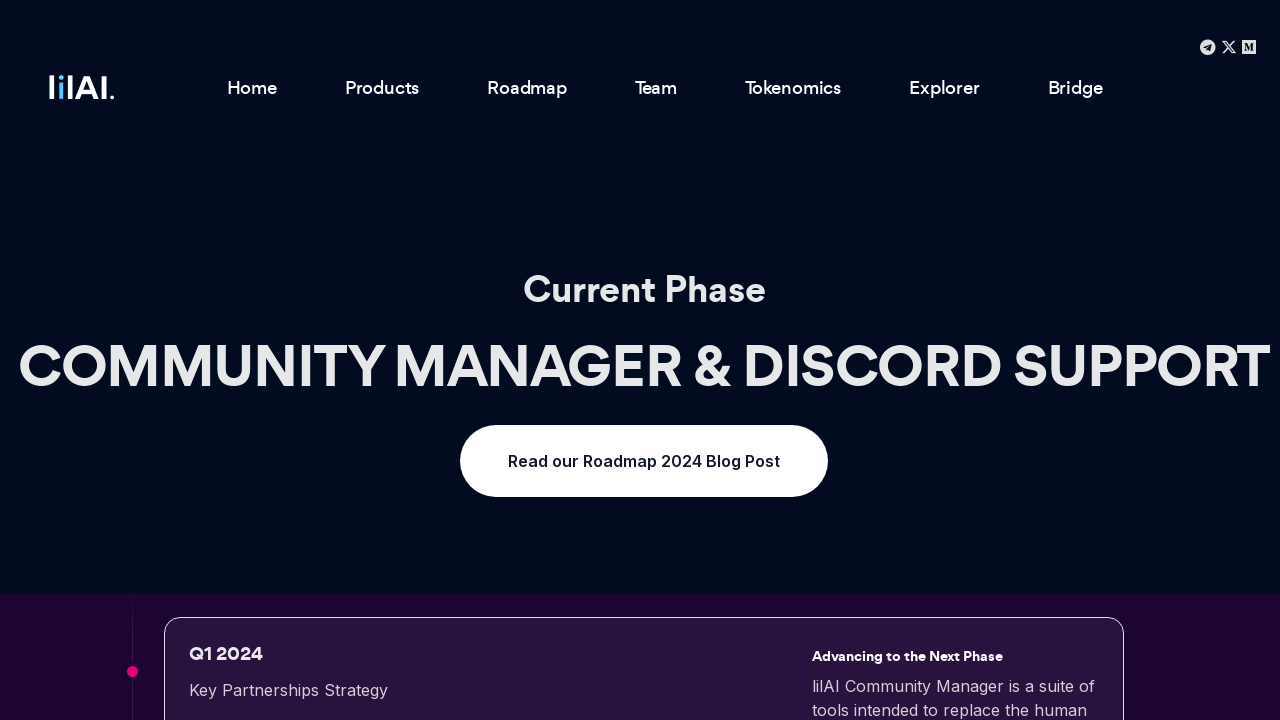